Tests e-commerce checkout flow by adding items to cart, proceeding through checkout, selecting country, and placing an order

Starting URL: https://rahulshettyacademy.com/seleniumPractise/#/

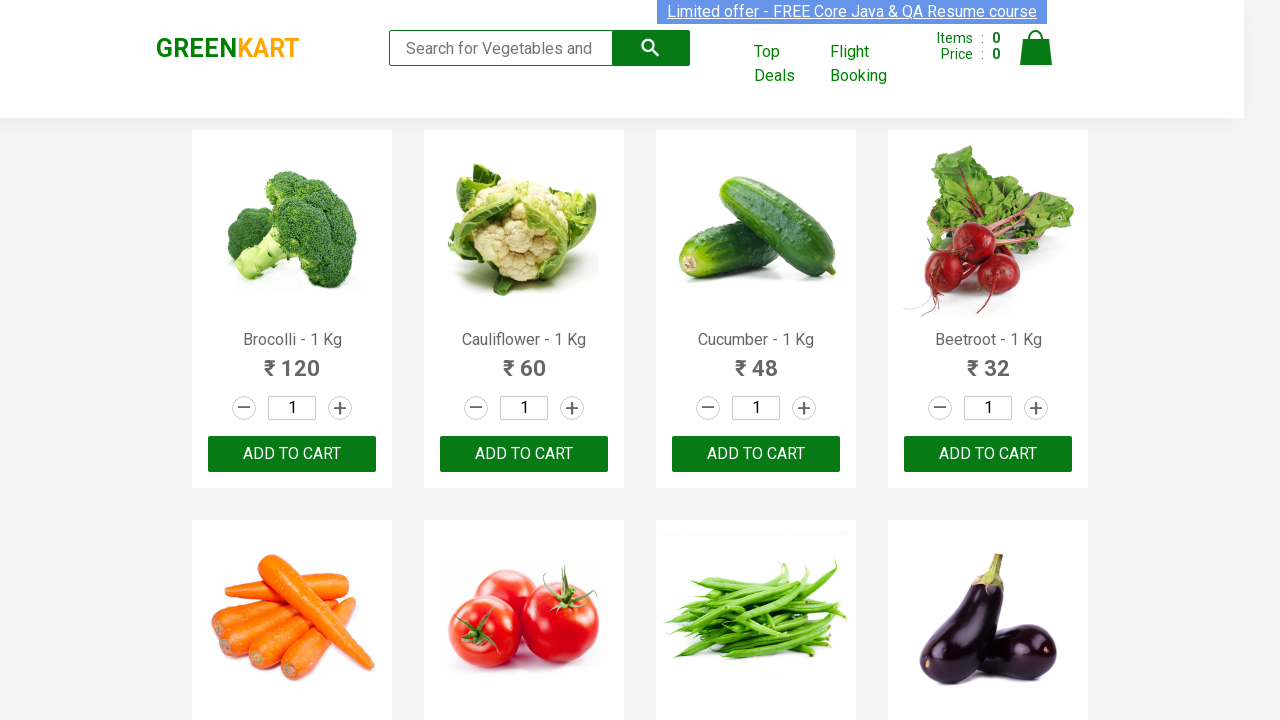

Navigated to e-commerce practice website
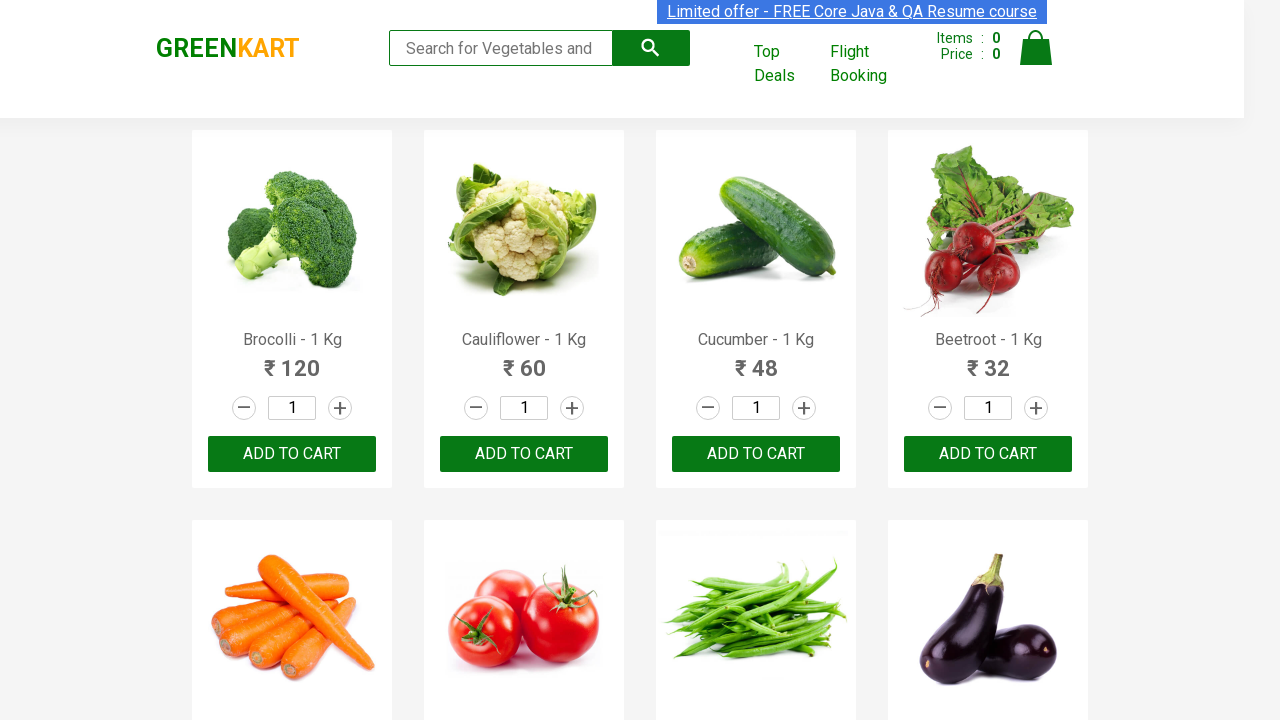

Clicked ADD TO CART button for item at index 4 at (292, 360) on xpath=//button[text()='ADD TO CART'] >> nth=4
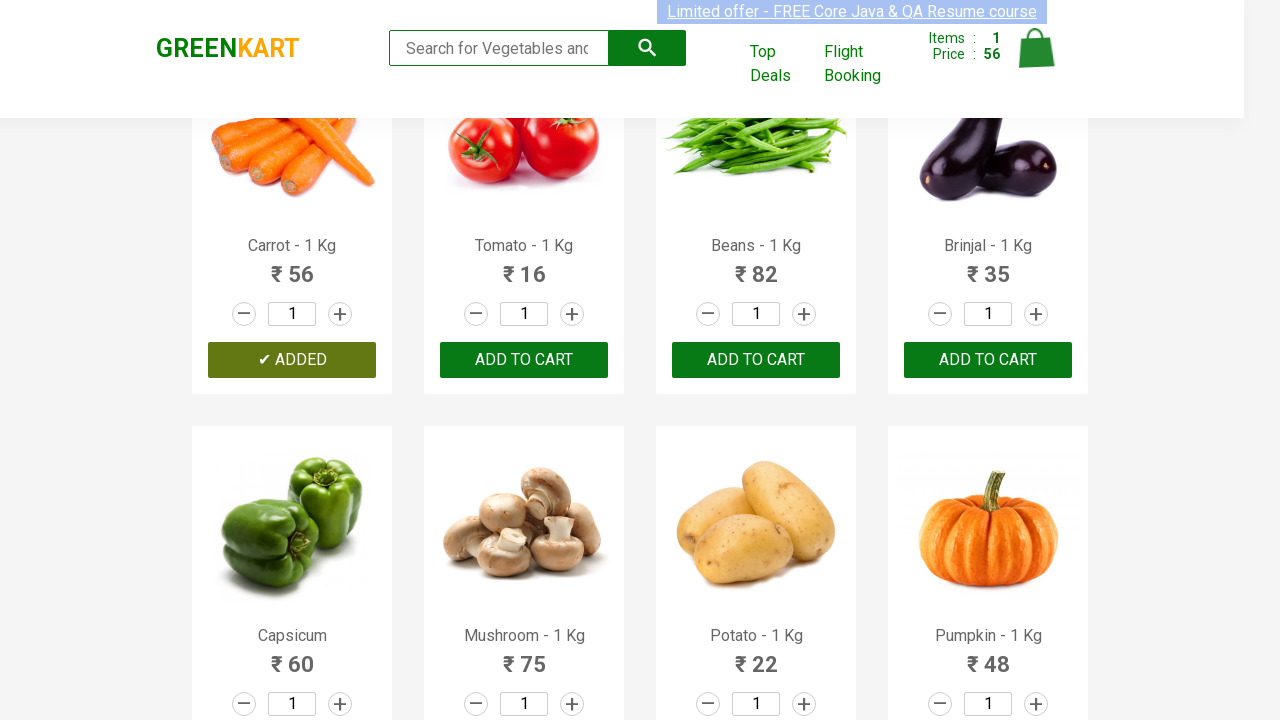

Clicked ADD TO CART button for item at index 5 at (756, 360) on xpath=//button[text()='ADD TO CART'] >> nth=5
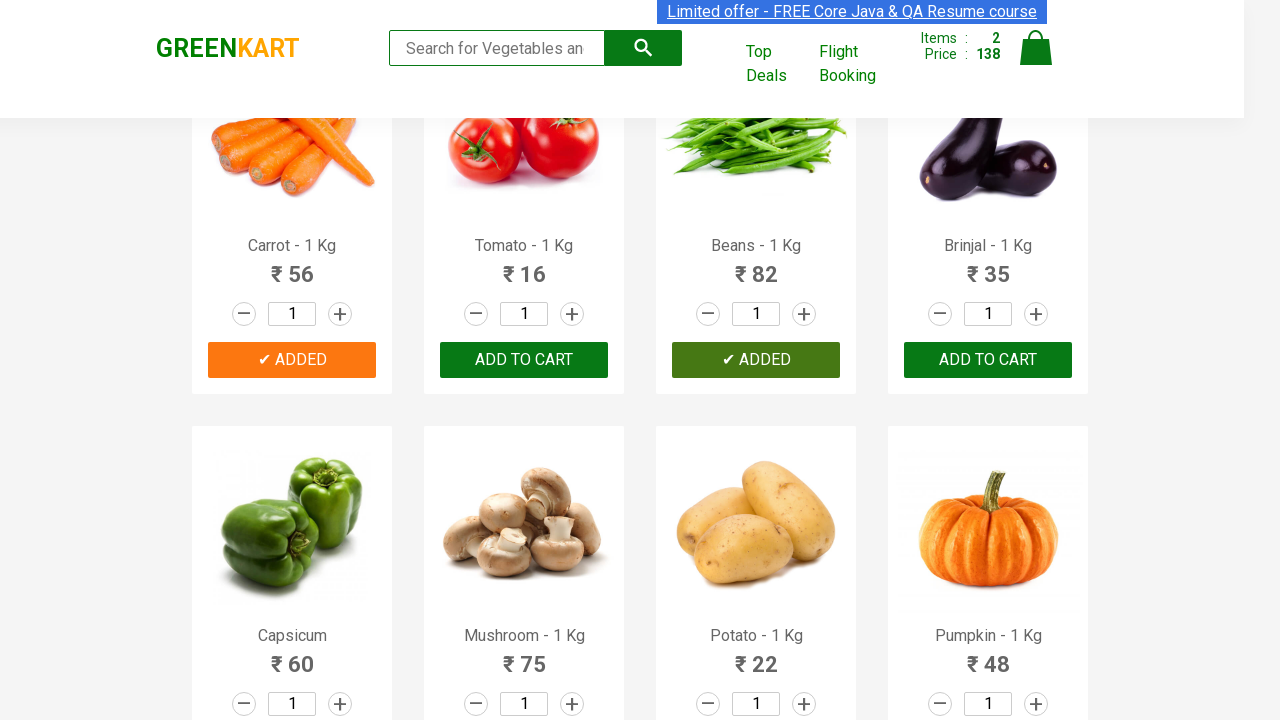

Clicked ADD TO CART button for item at index 10 at (292, 360) on xpath=//button[text()='ADD TO CART'] >> nth=10
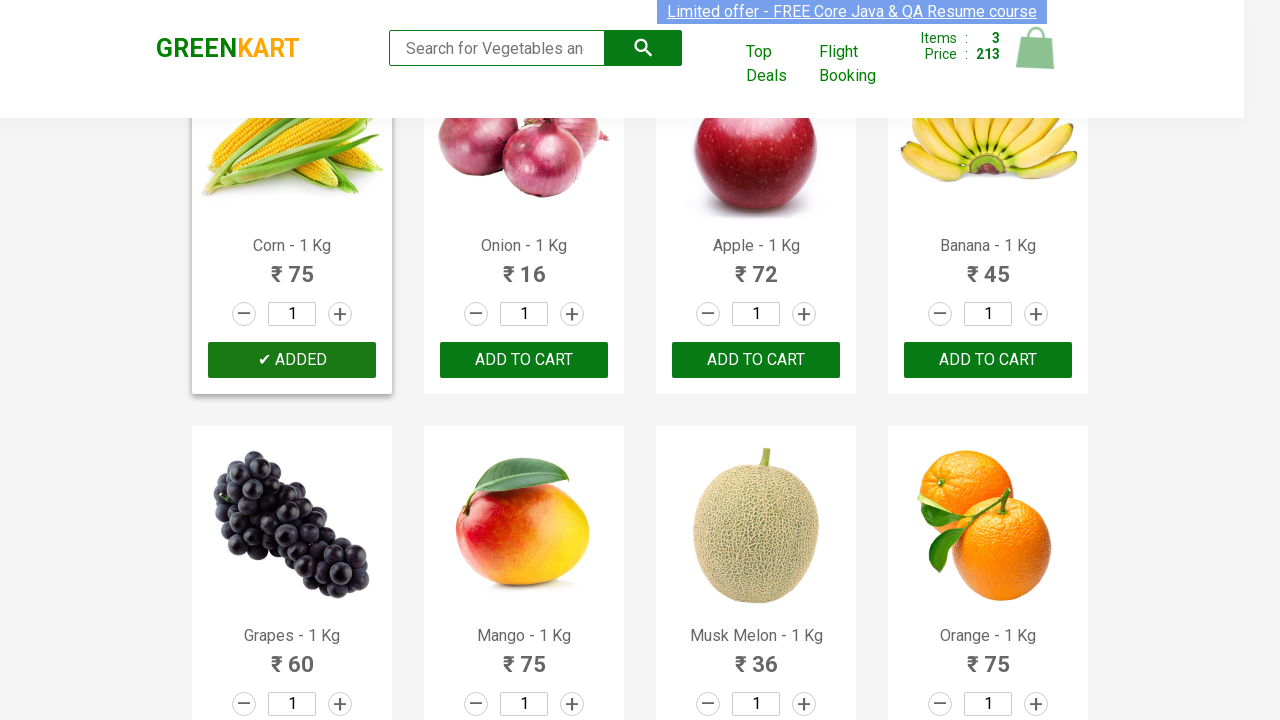

Clicked cart icon to view cart at (1036, 48) on img[alt="Cart"]
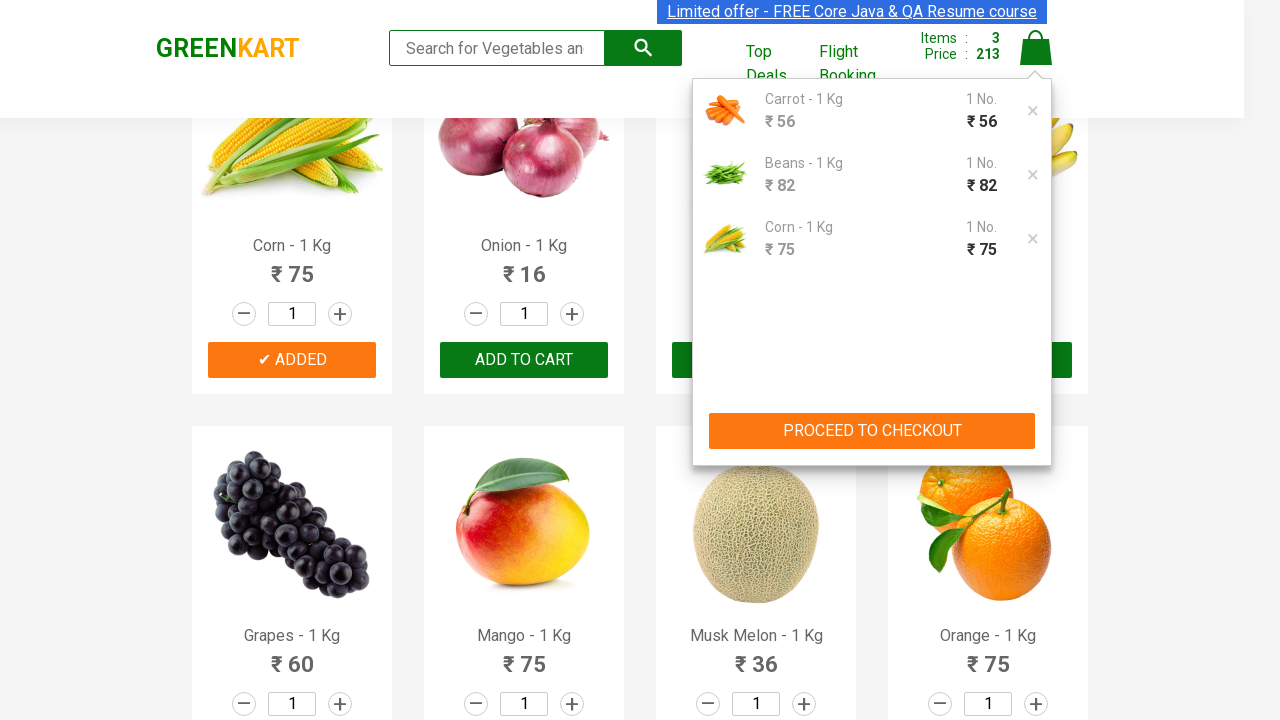

Clicked PROCEED TO CHECKOUT button at (872, 431) on xpath=//button[text()='PROCEED TO CHECKOUT']
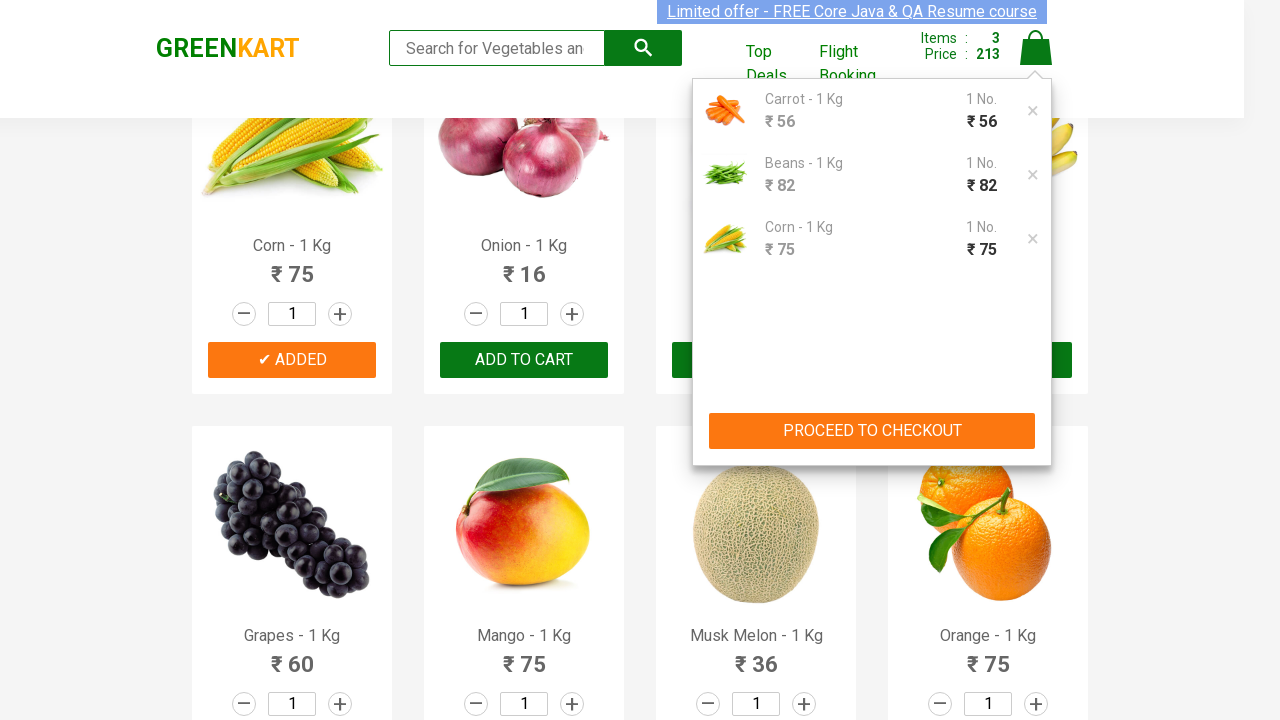

Clicked Place Order button at (1036, 562) on xpath=//button[text()='Place Order']
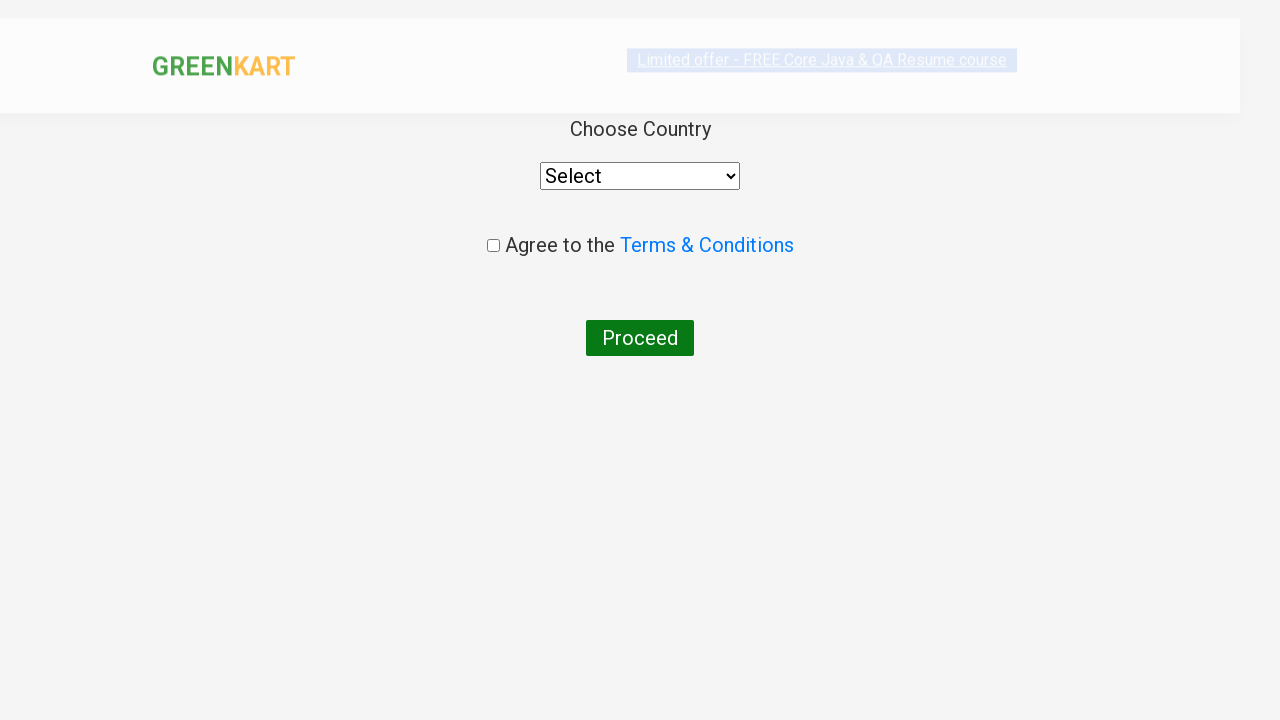

Removed disabled attribute from country dropdown options
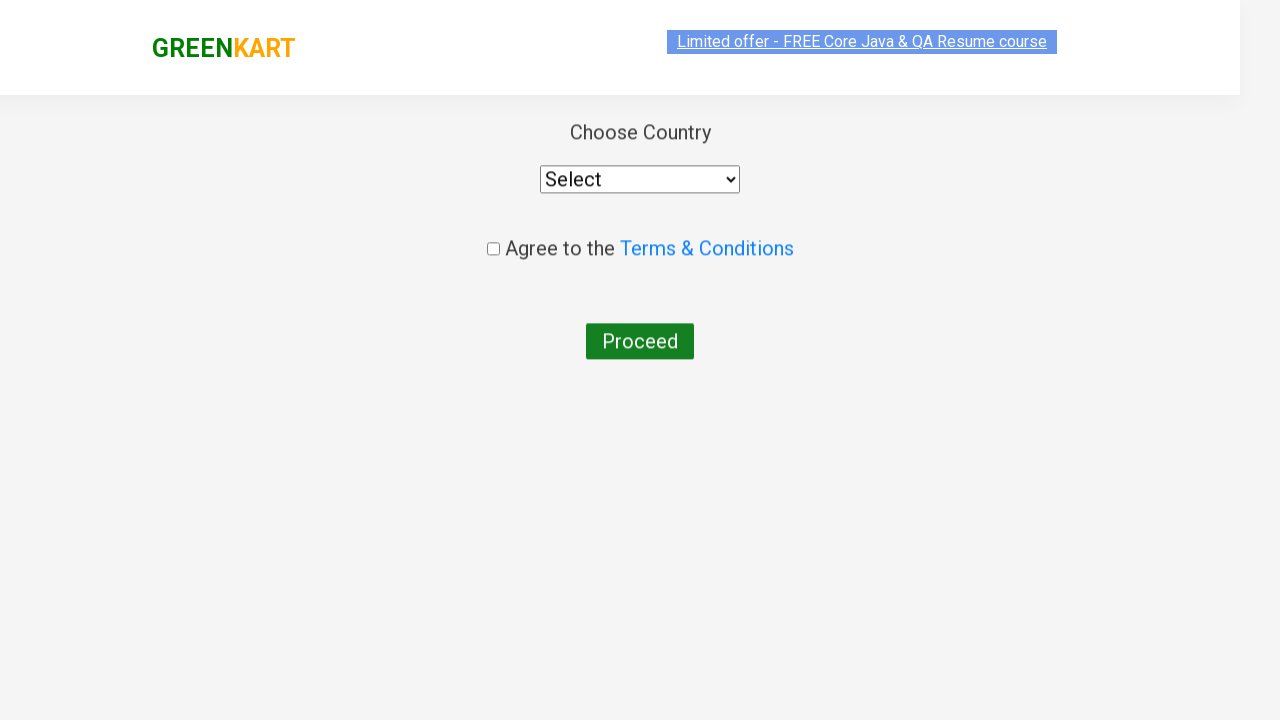

Selected 'India' from country dropdown on select
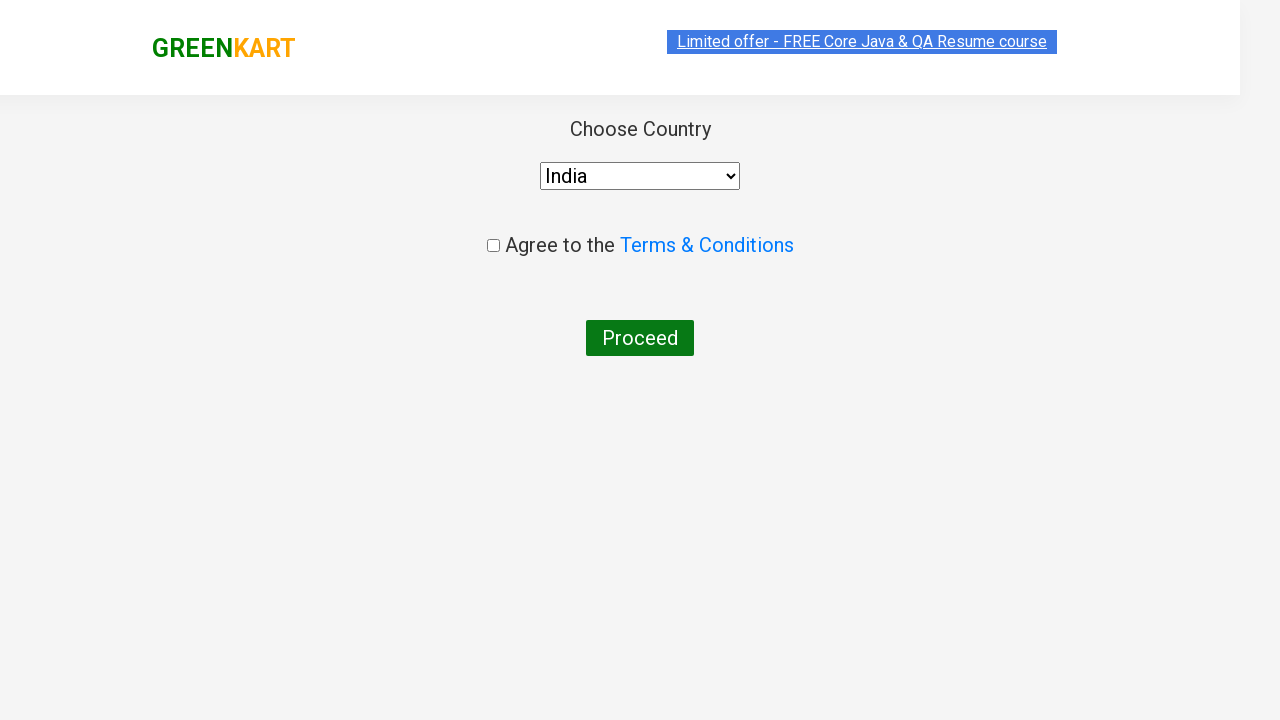

Checked the terms and conditions checkbox at (493, 246) on [type="checkbox"]
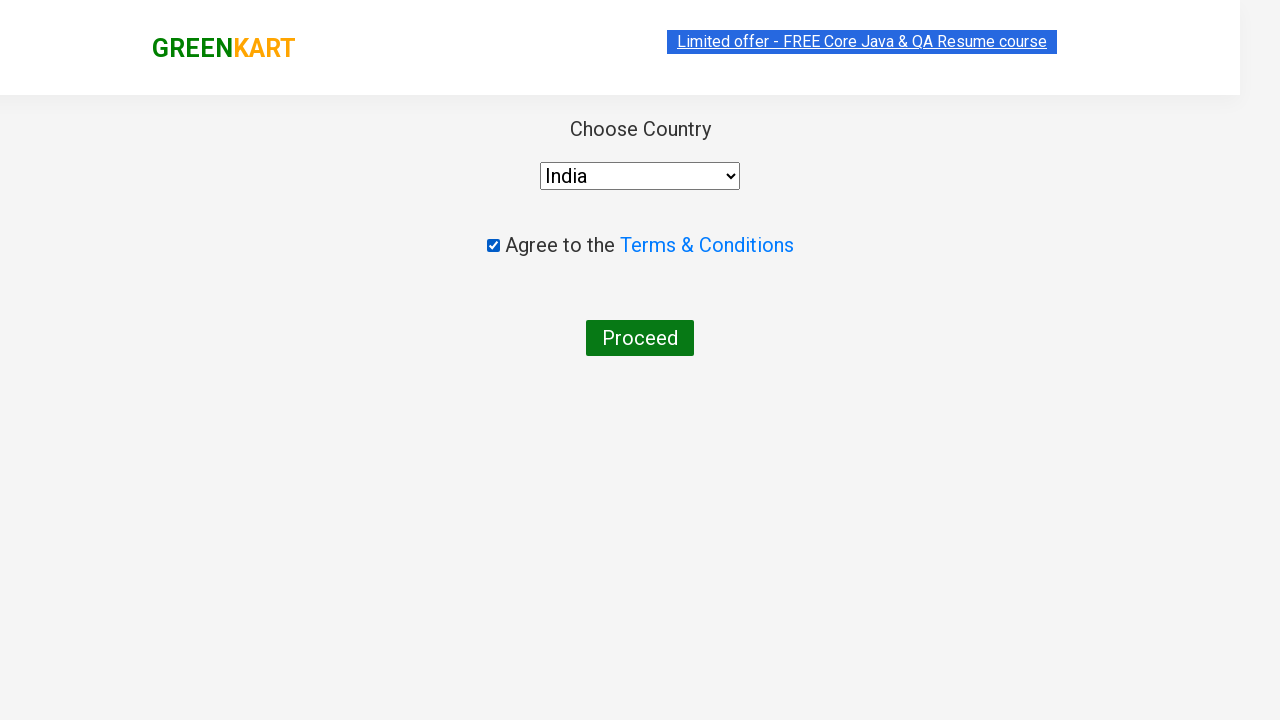

Clicked Proceed button to complete order at (640, 338) on xpath=//button[text()='Proceed']
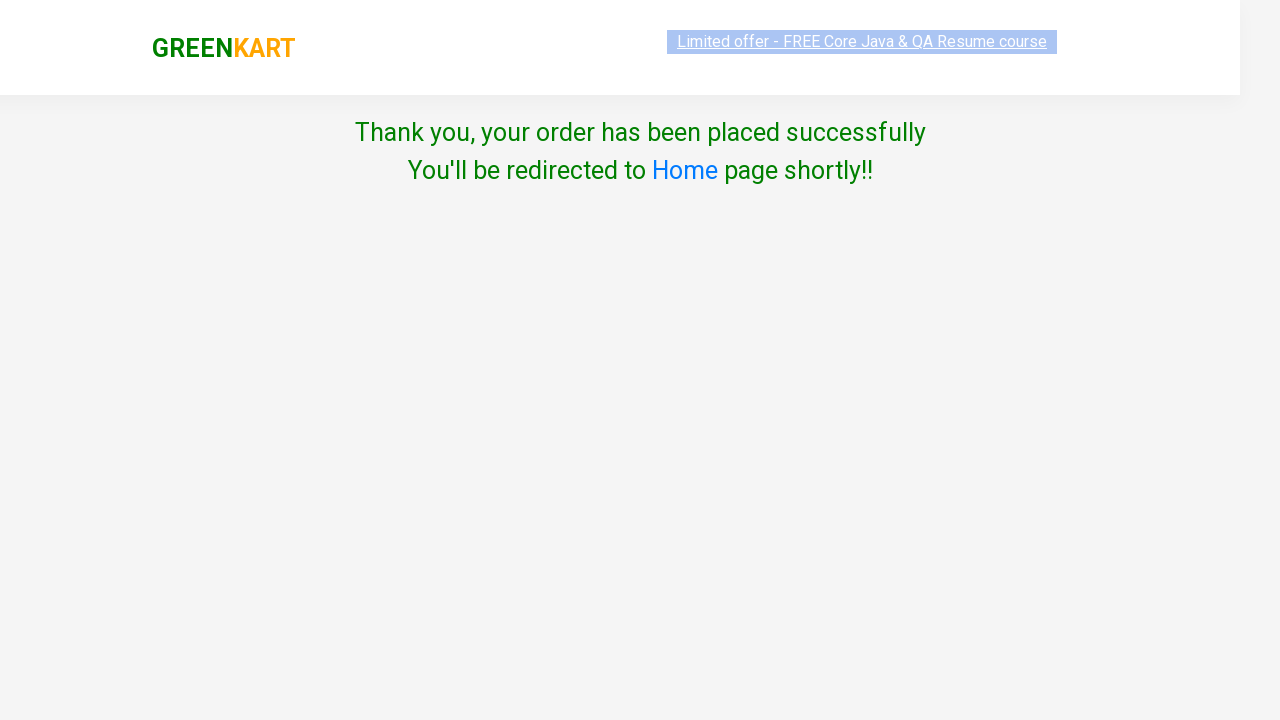

Success message 'Thank you' appeared confirming order placement
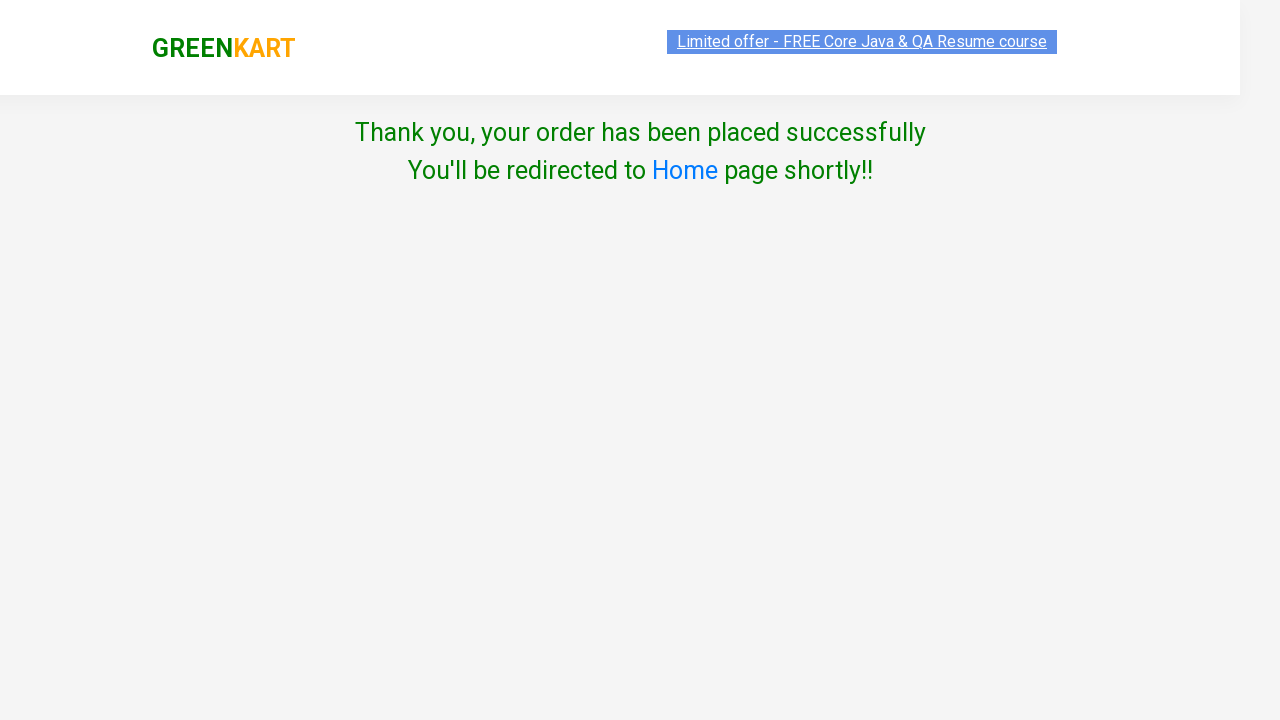

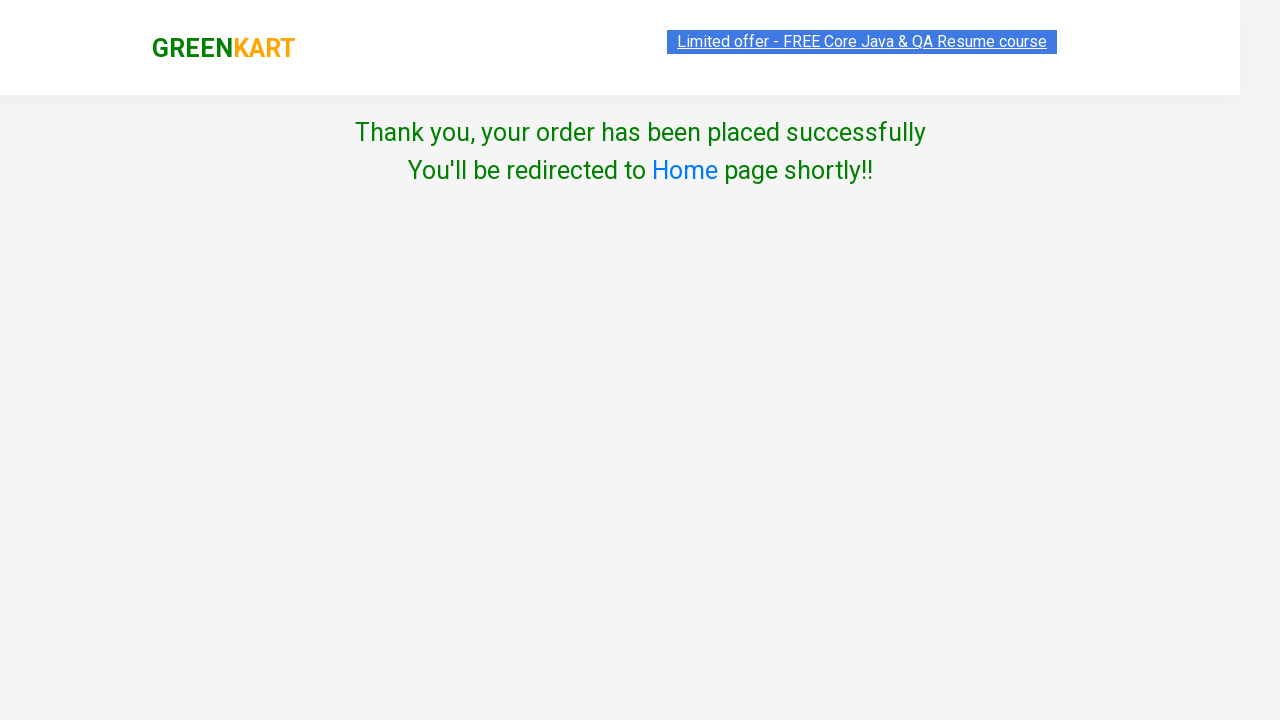